Navigates to Etsy homepage and tests window maximize and minimize functionality

Starting URL: https://www.etsy.com/

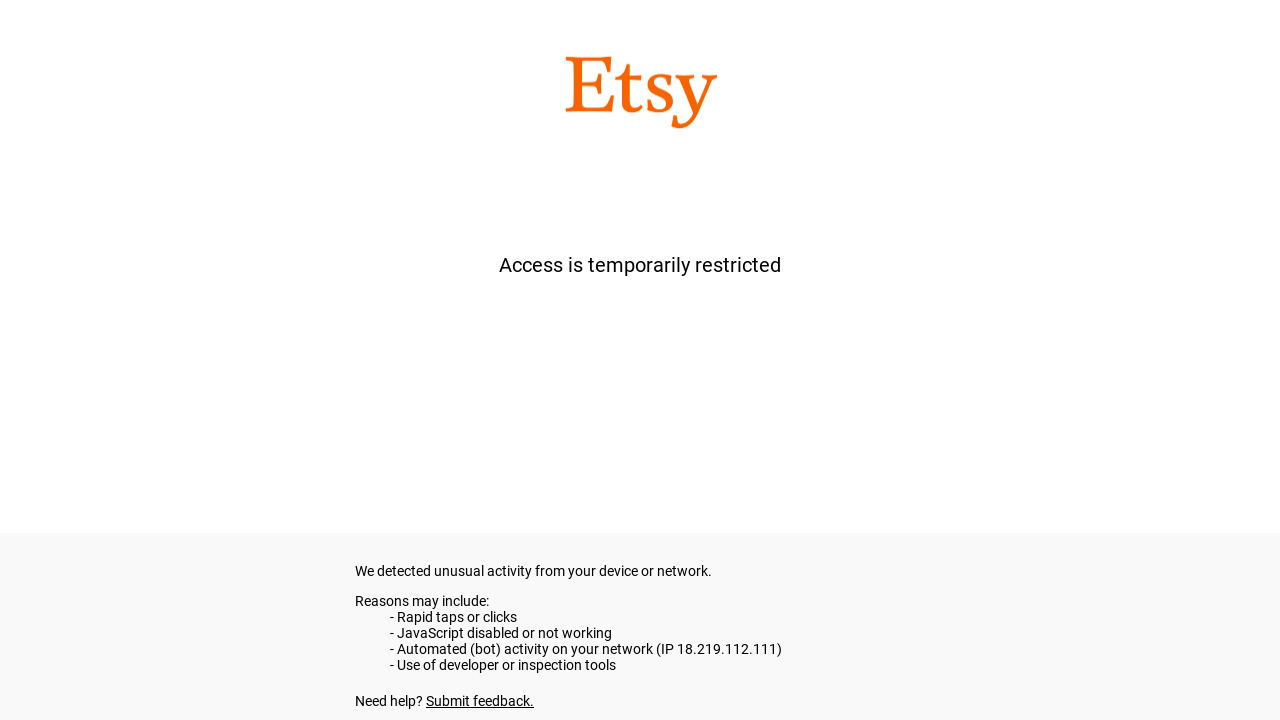

Navigated to Etsy homepage
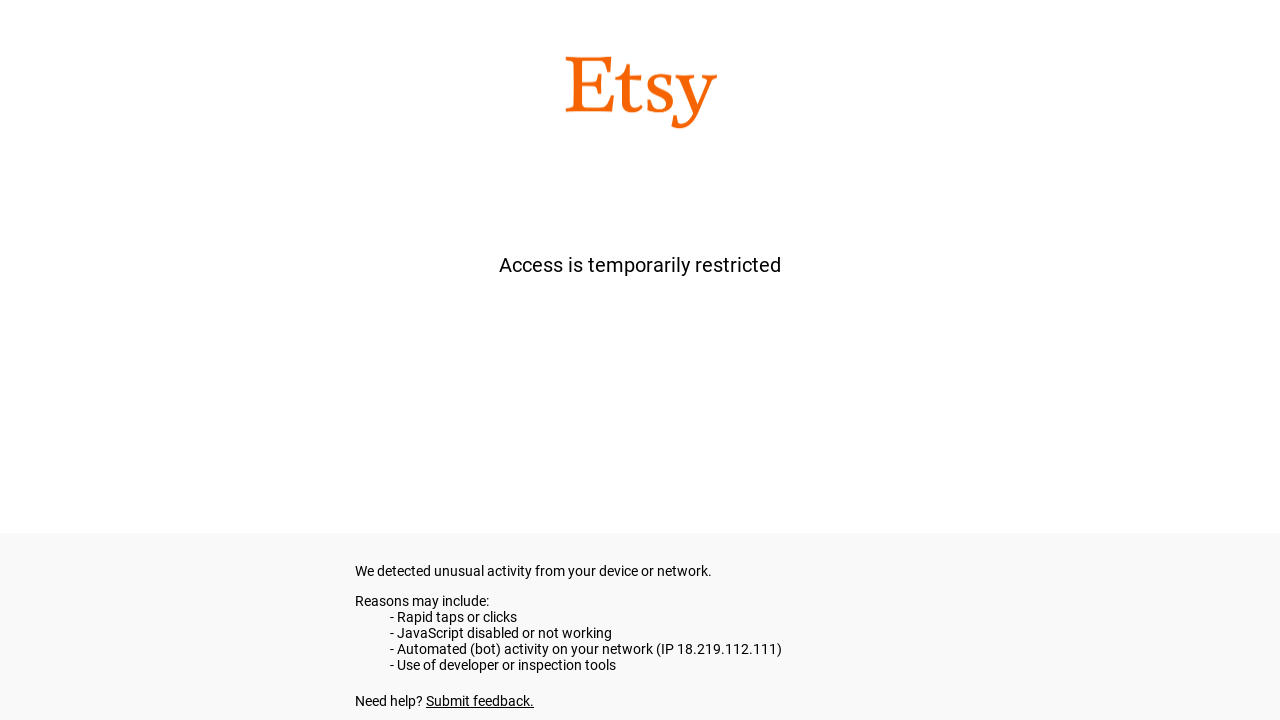

Maximized browser window to 1920x1080
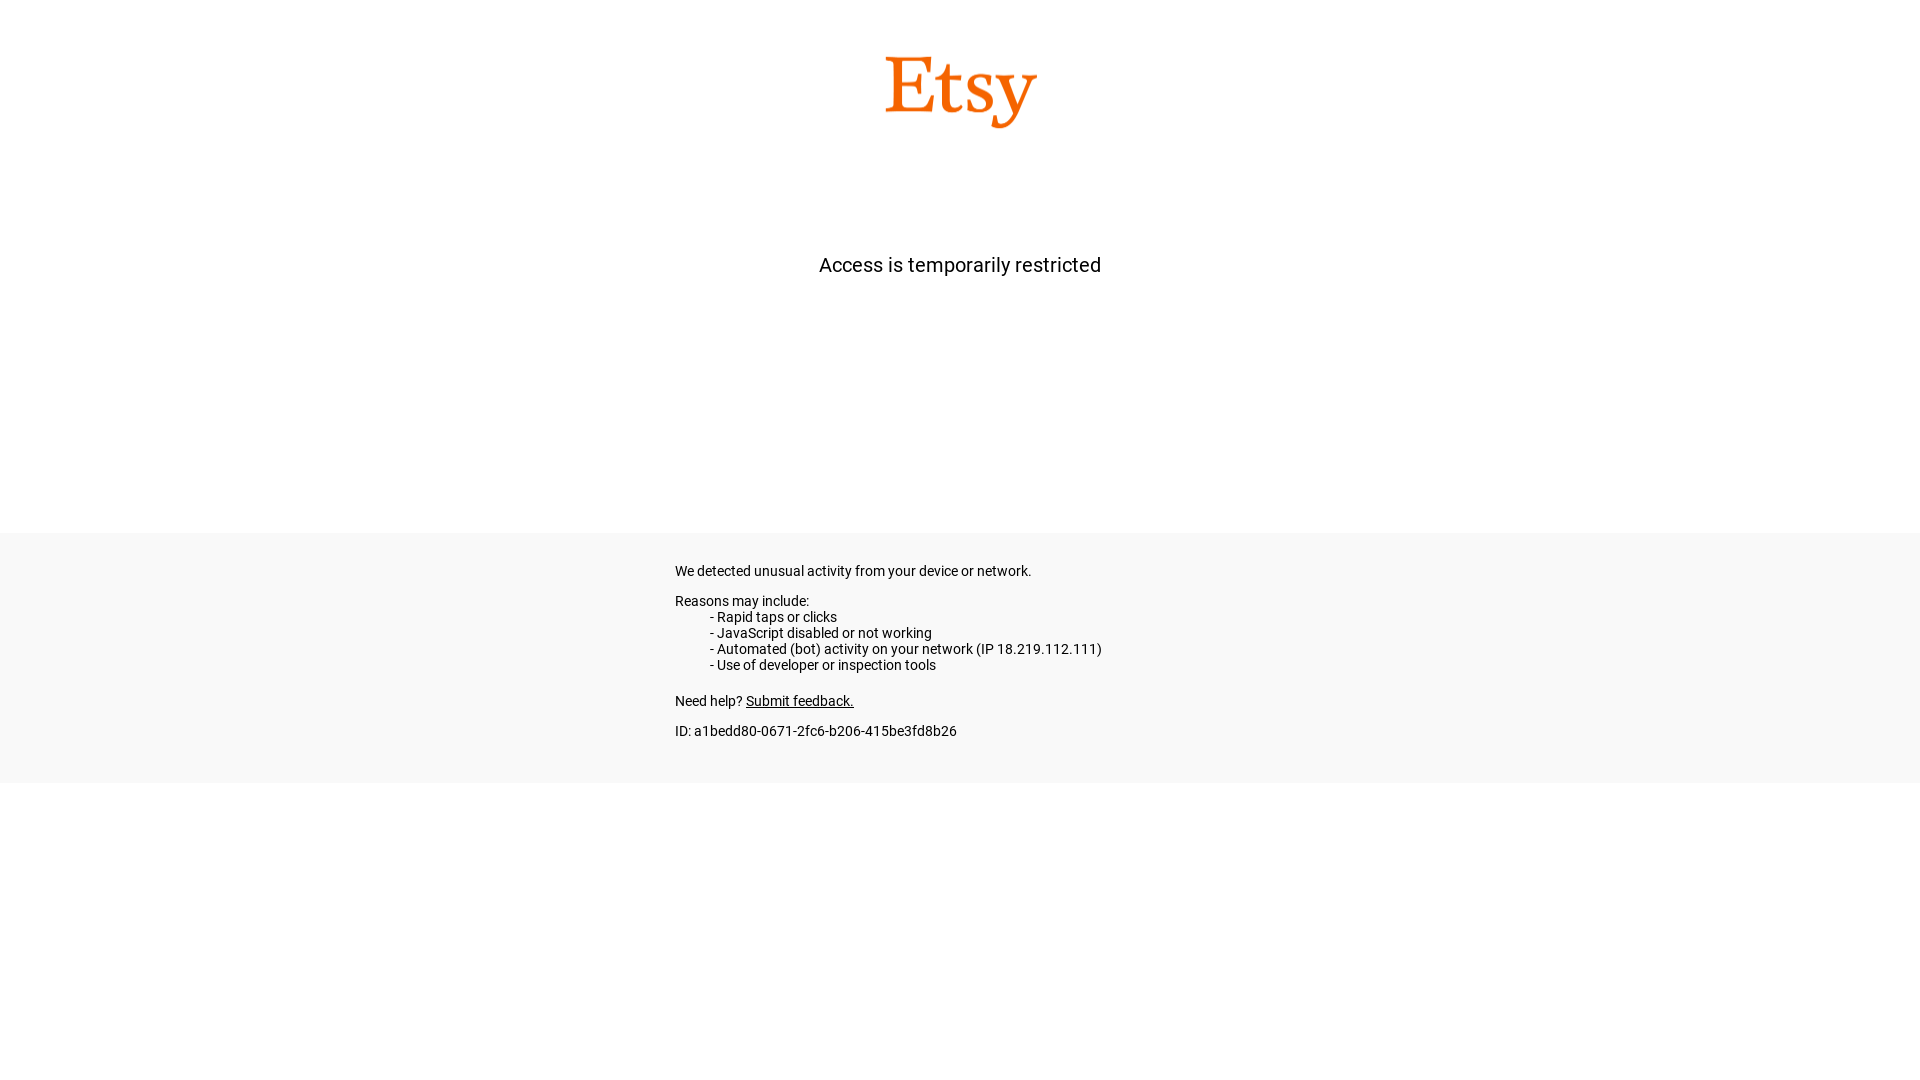

Minimized browser window to 800x600
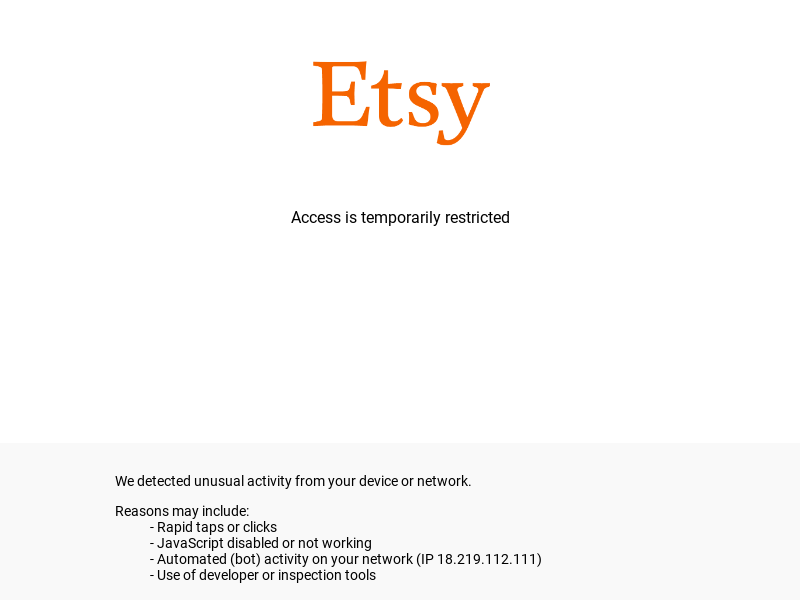

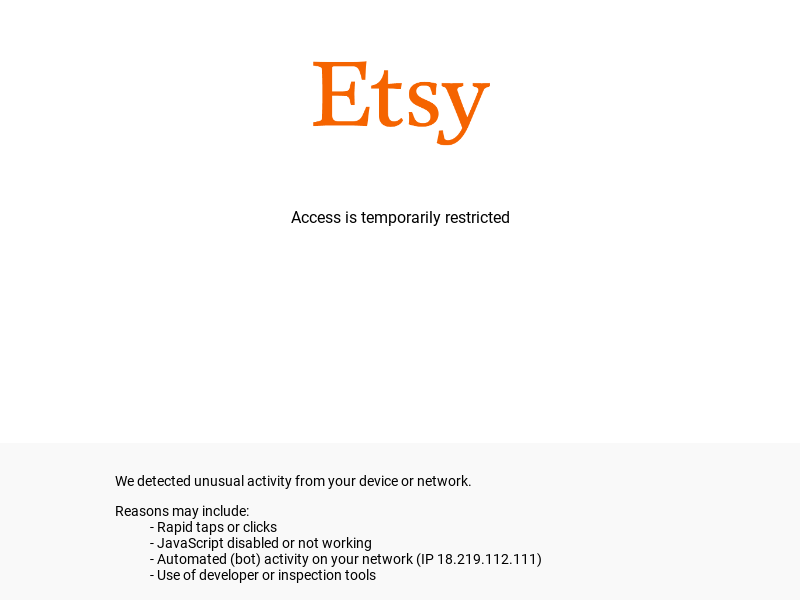